Tests right-click context menu functionality by right-clicking on an element and selecting the Copy option from the context menu

Starting URL: https://swisnl.github.io/jQuery-contextMenu/demo.html

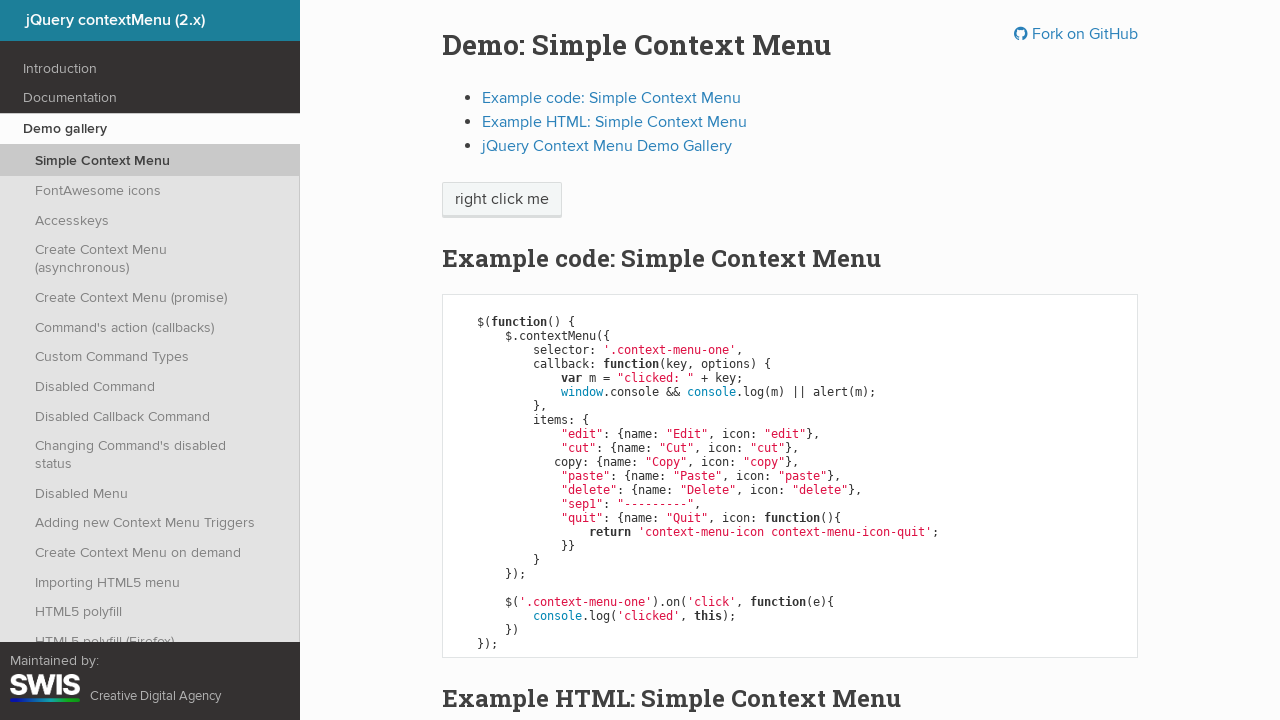

Located the 'right click me' element
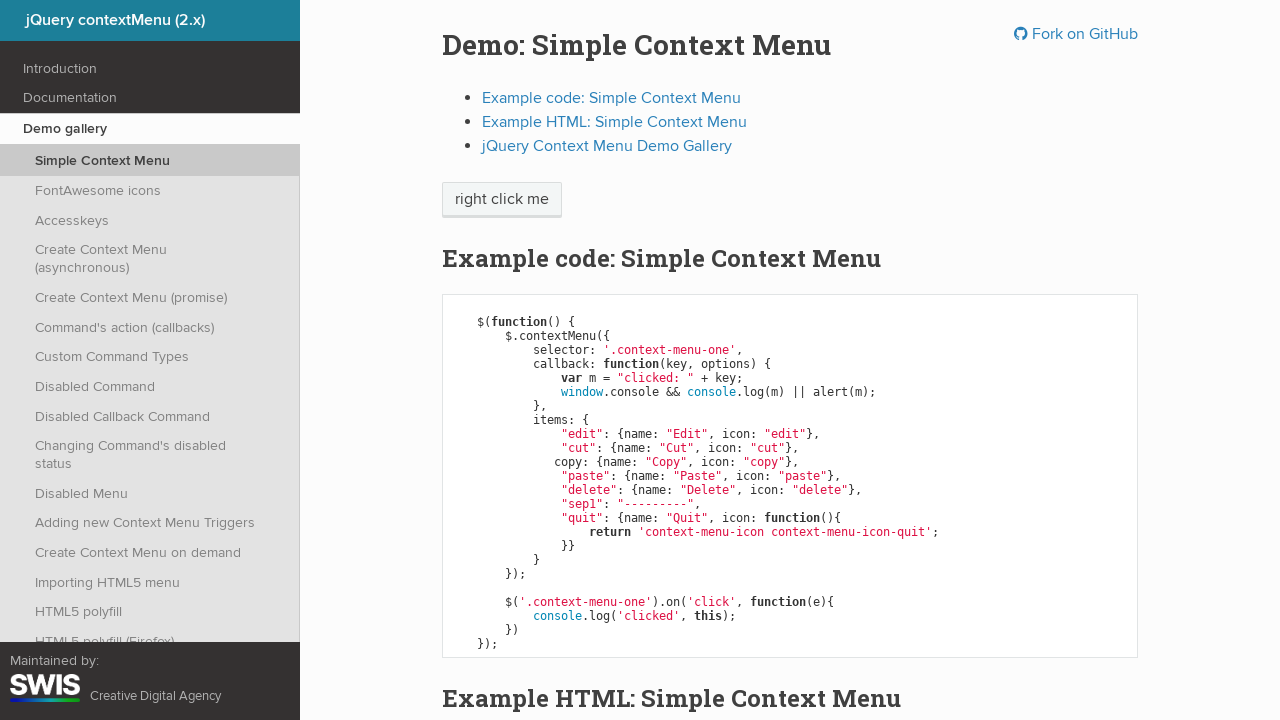

Right-clicked on the element to open context menu at (502, 200) on xpath=//span[text()='right click me']
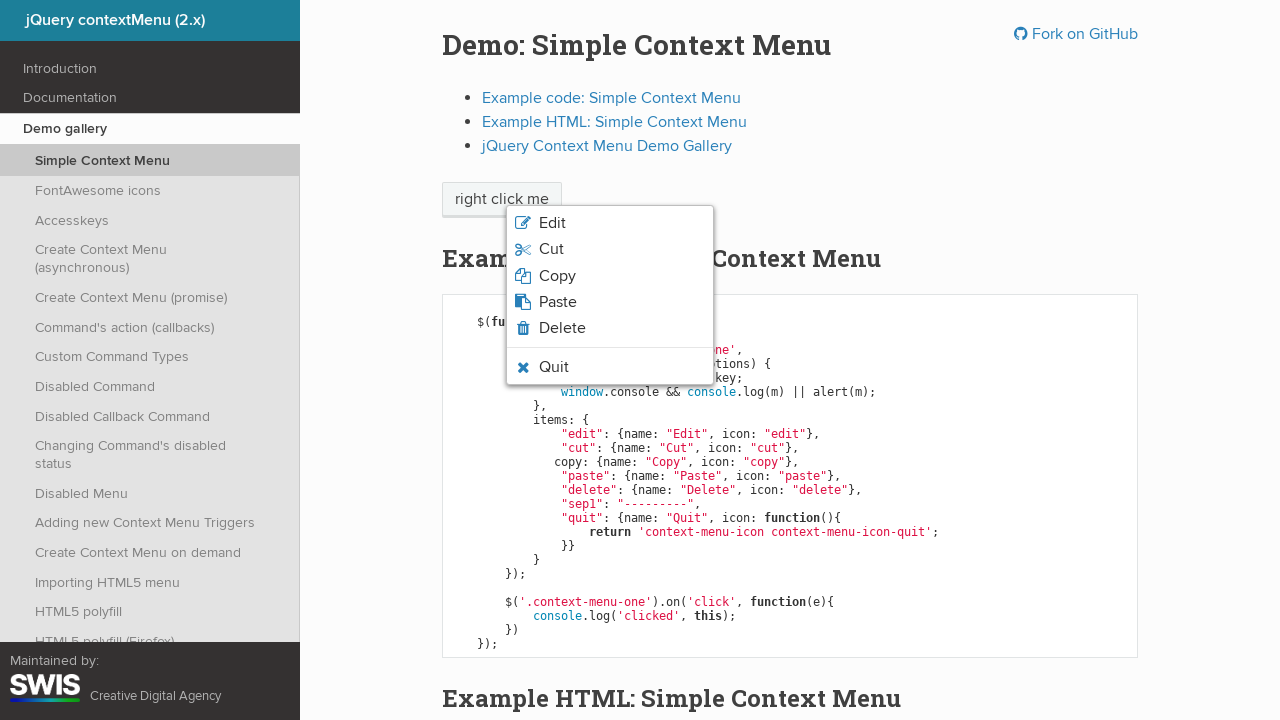

Clicked on the Copy option from the context menu at (557, 276) on css=li.context-menu-icon span >> internal:has-text="Copy"i
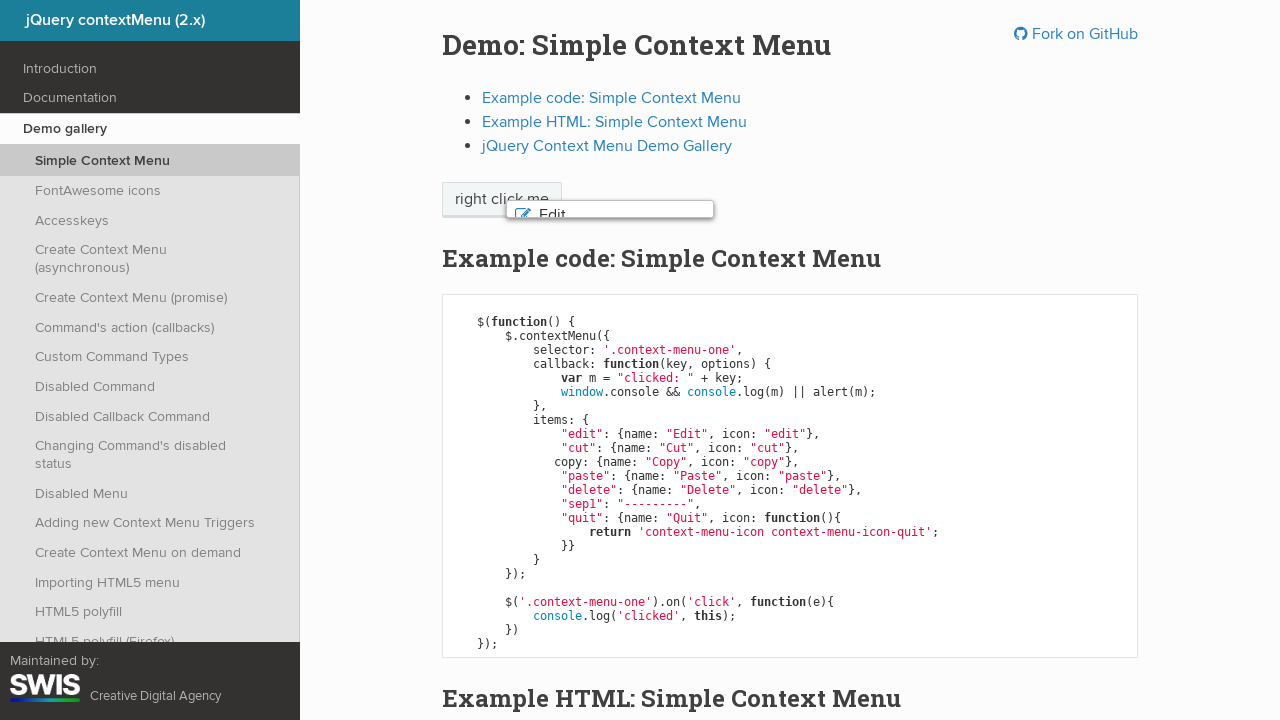

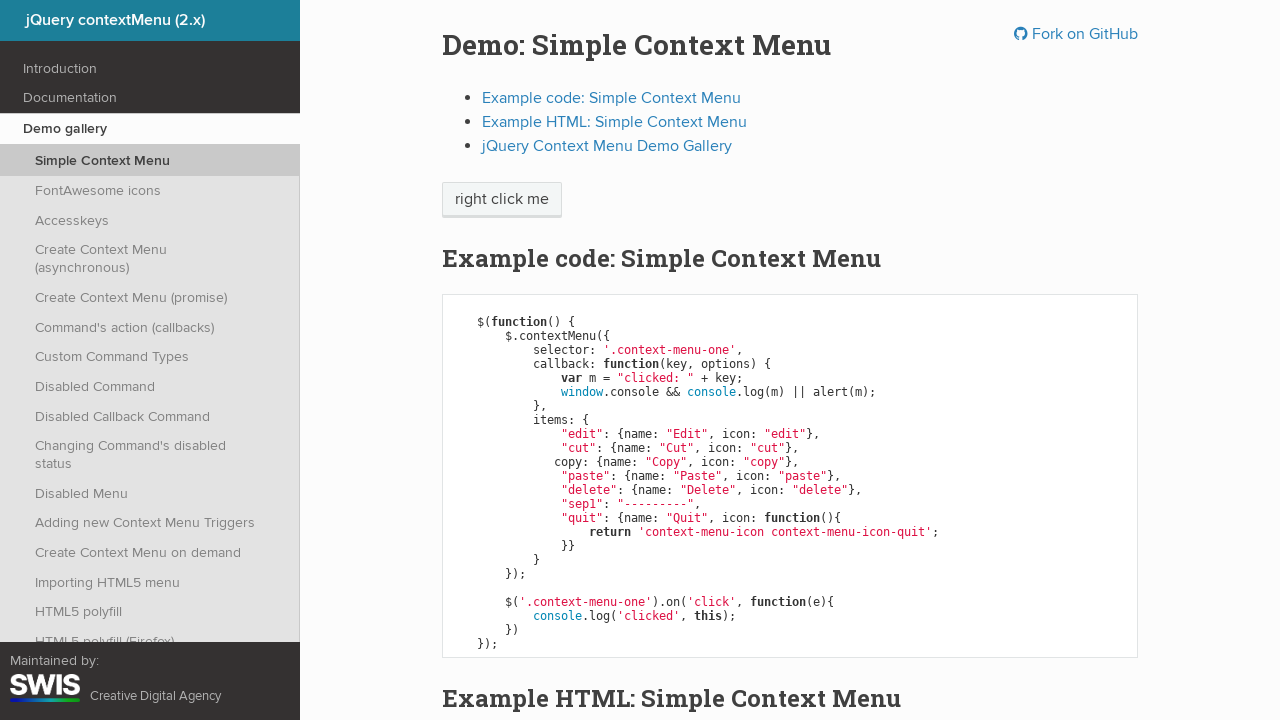